Tests handling multiple browser windows on APSRTC website by clicking on TimeTable link, switching between windows, and verifying page titles

Starting URL: https://www.apsrtconline.in/

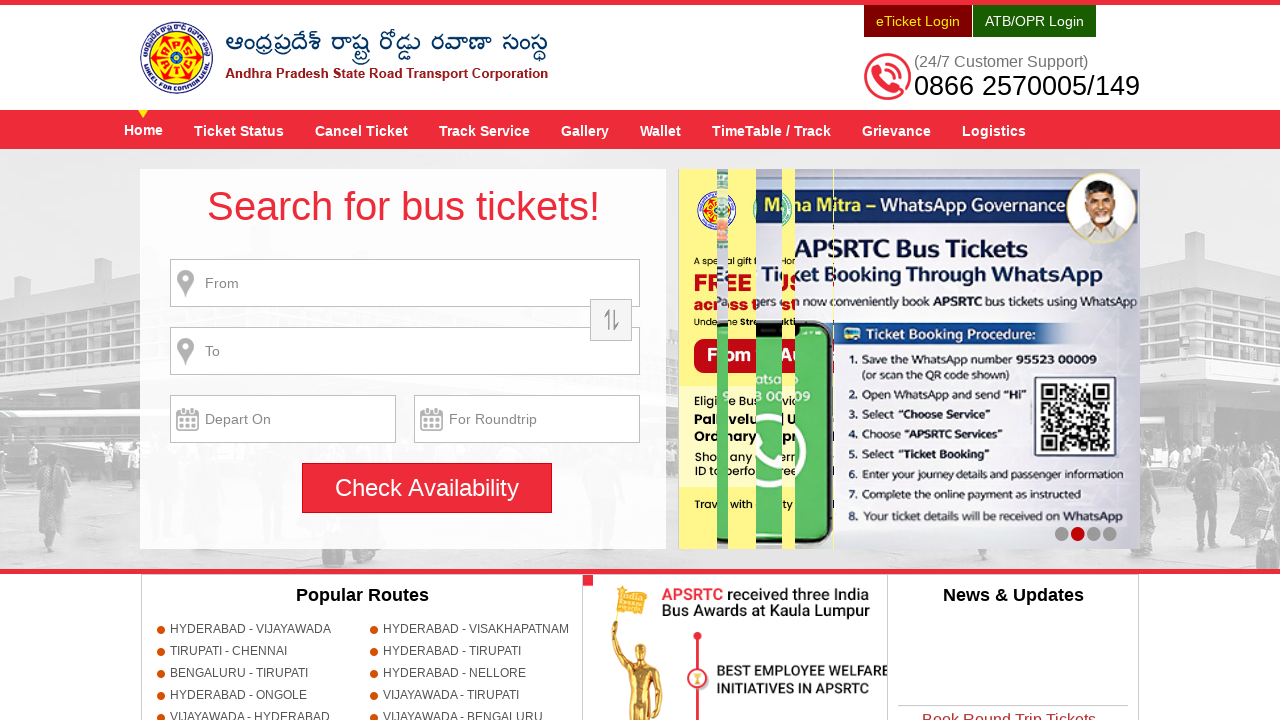

Clicked on TimeTable / Track menu at (772, 130) on a[title='TimeTable / Track']
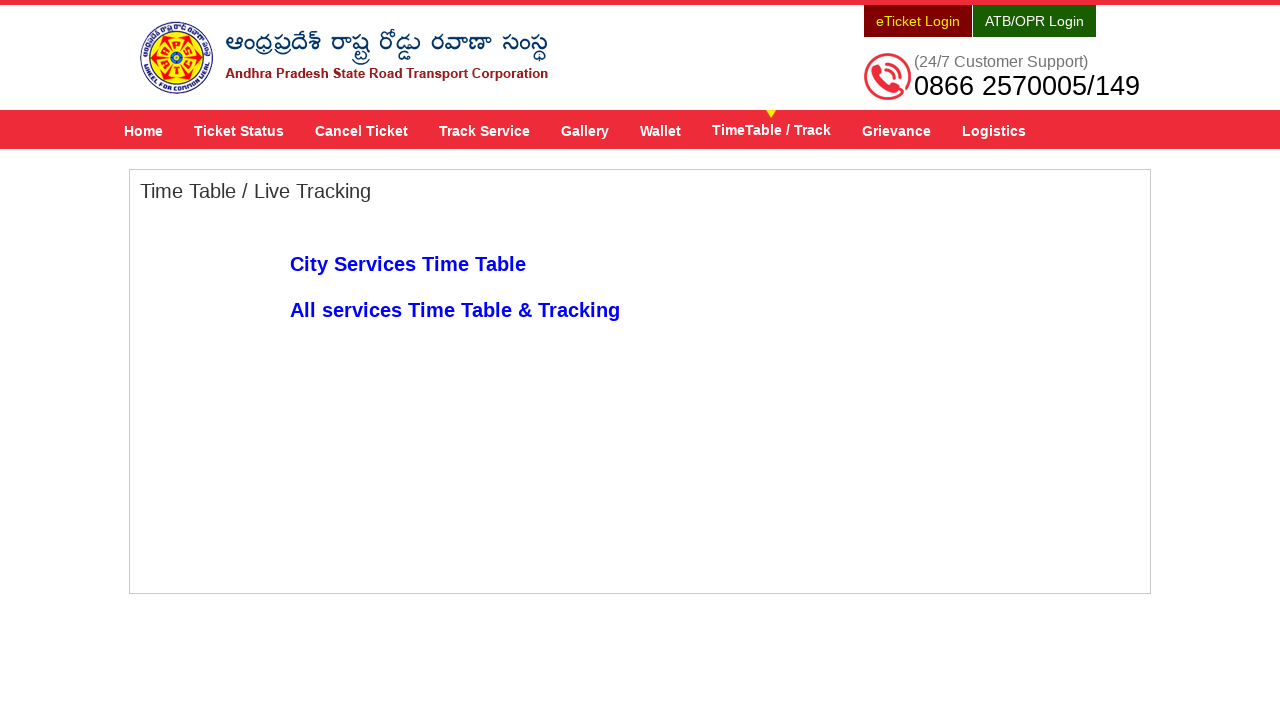

Clicked on 'All services Time Table & Tracking' link to open new window at (455, 310) on a:text('All services Time Table & Tracking')
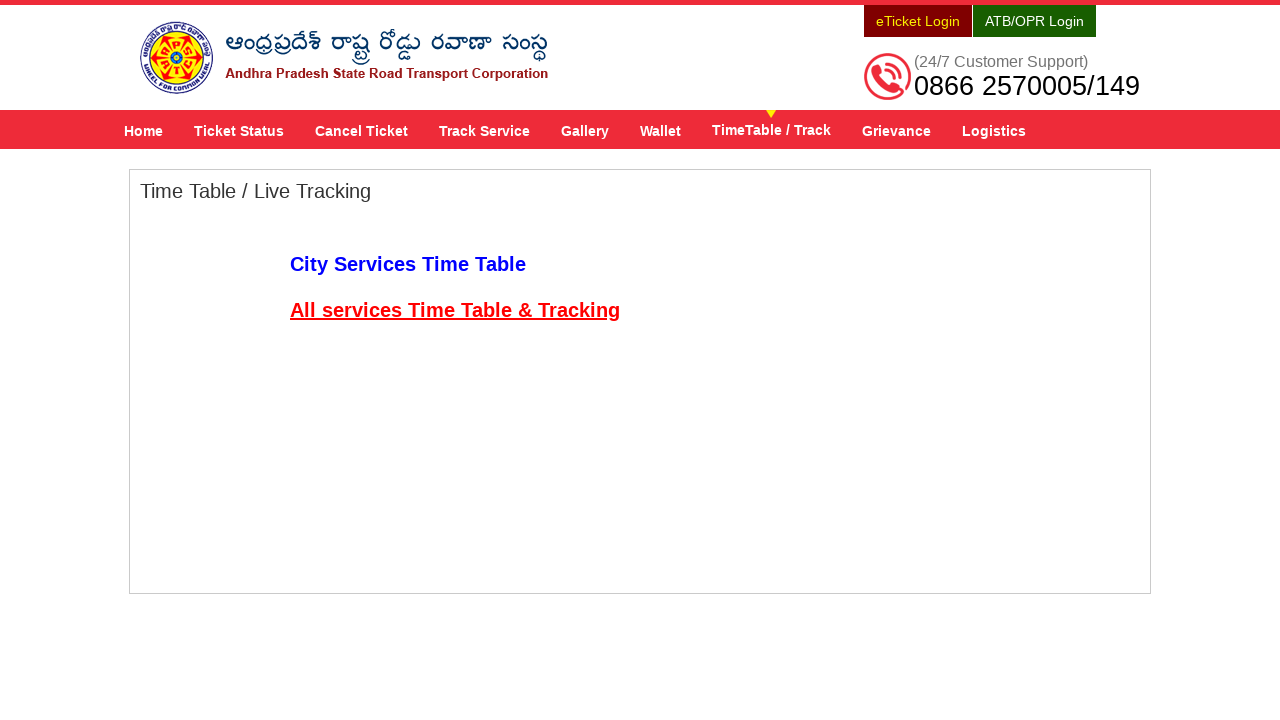

New window loaded and ready
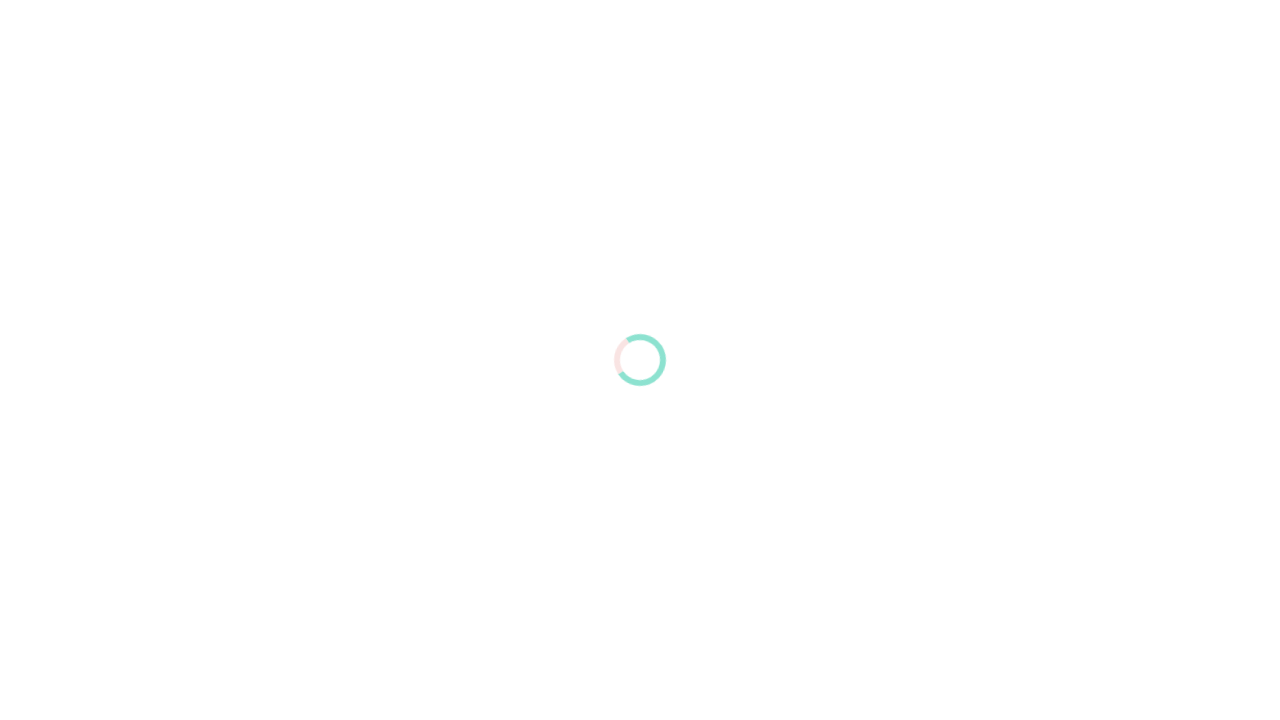

Verified new window title: APSRTC LIVE TRACK
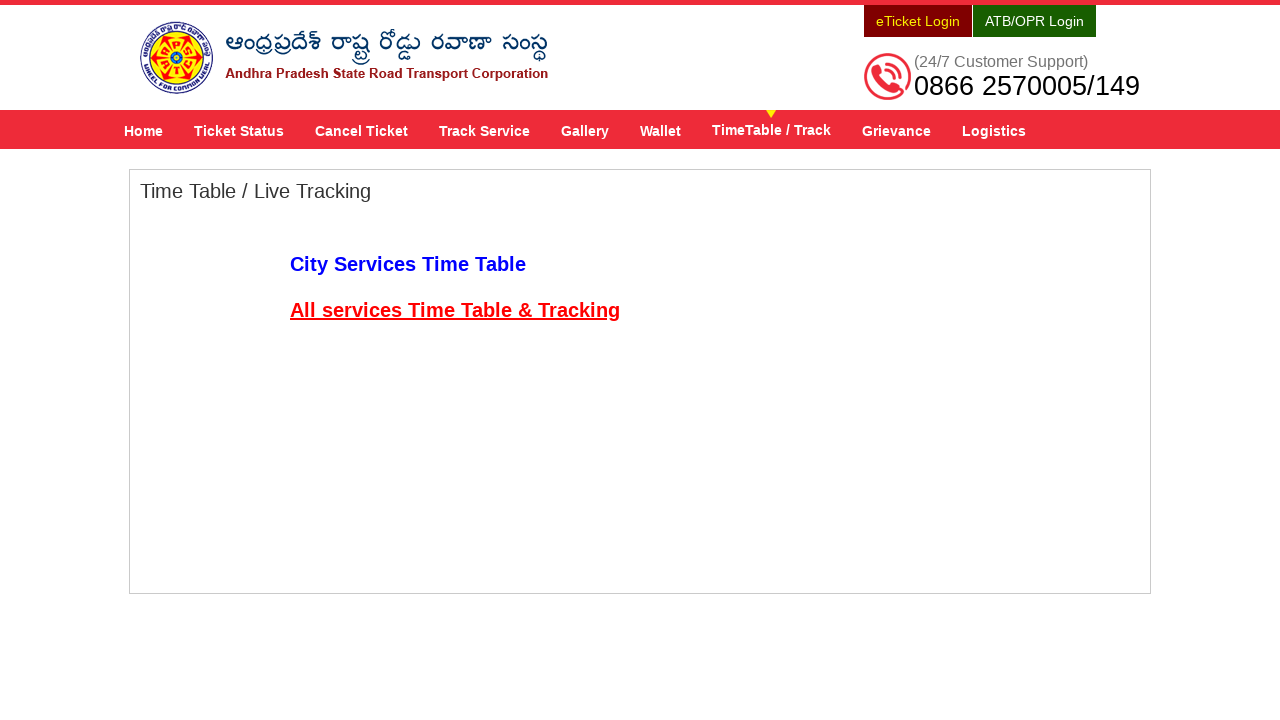

Verified original page title: APSRTC Official Website for Online Bus Ticket Booking - APSRTConline.in
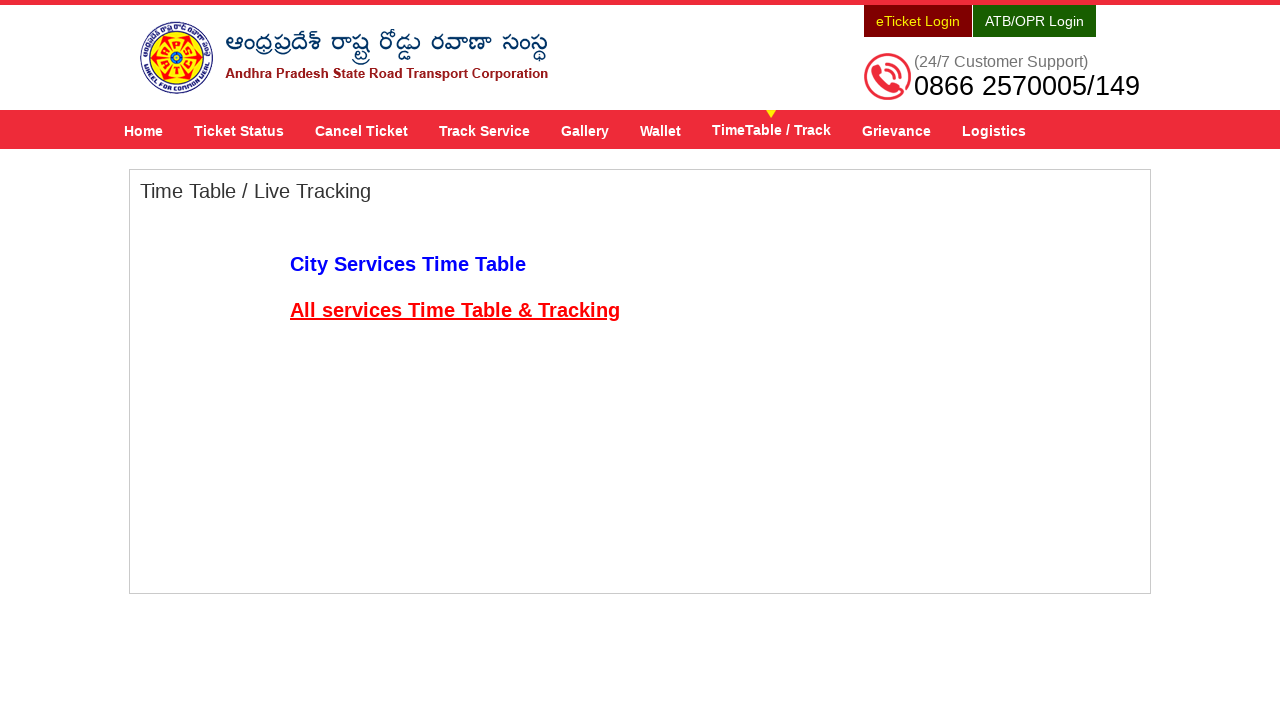

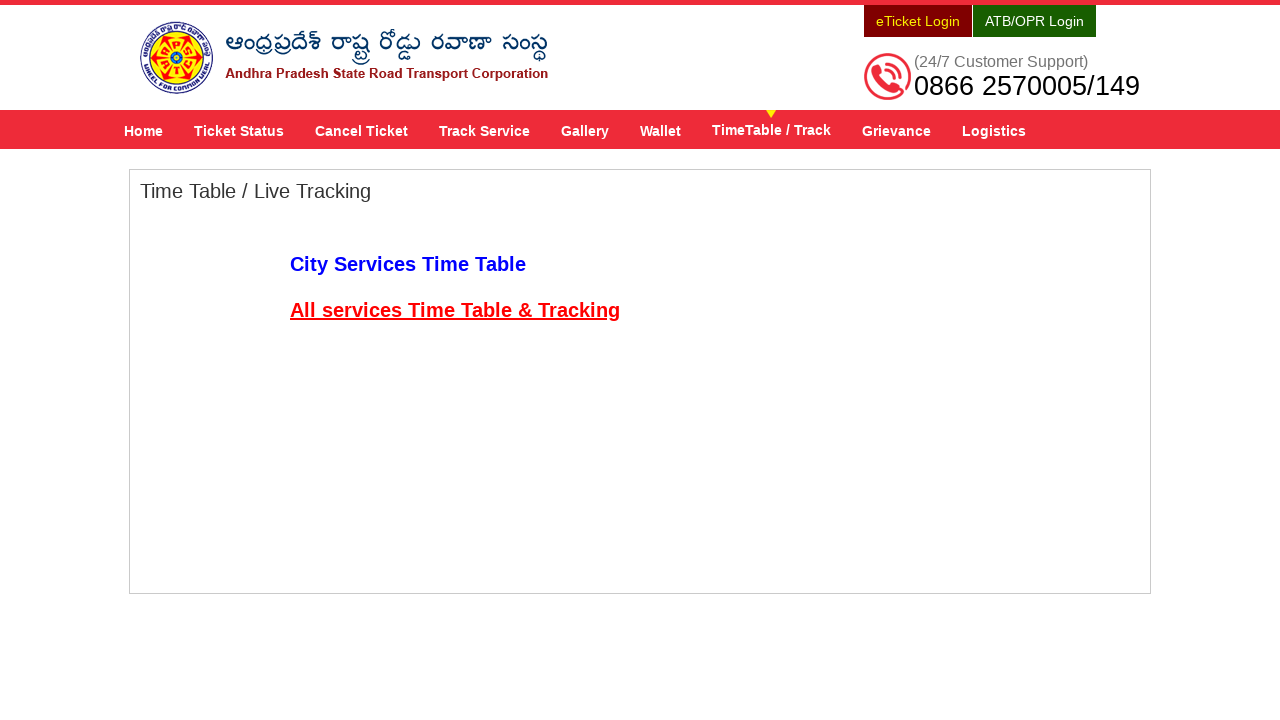